Clicks on letter E link and verifies languages starting with 'E' are displayed

Starting URL: https://www.99-bottles-of-beer.net/abc.html

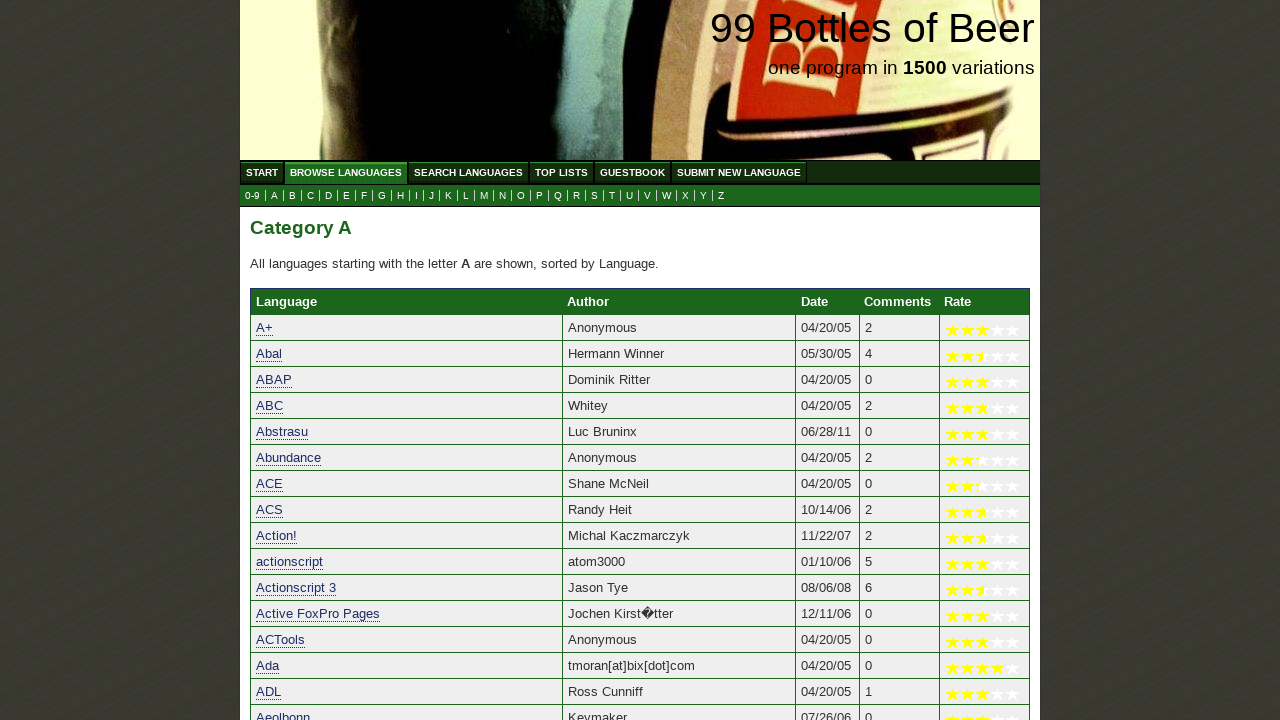

Clicked on letter E link at (346, 196) on a[href='e.html']
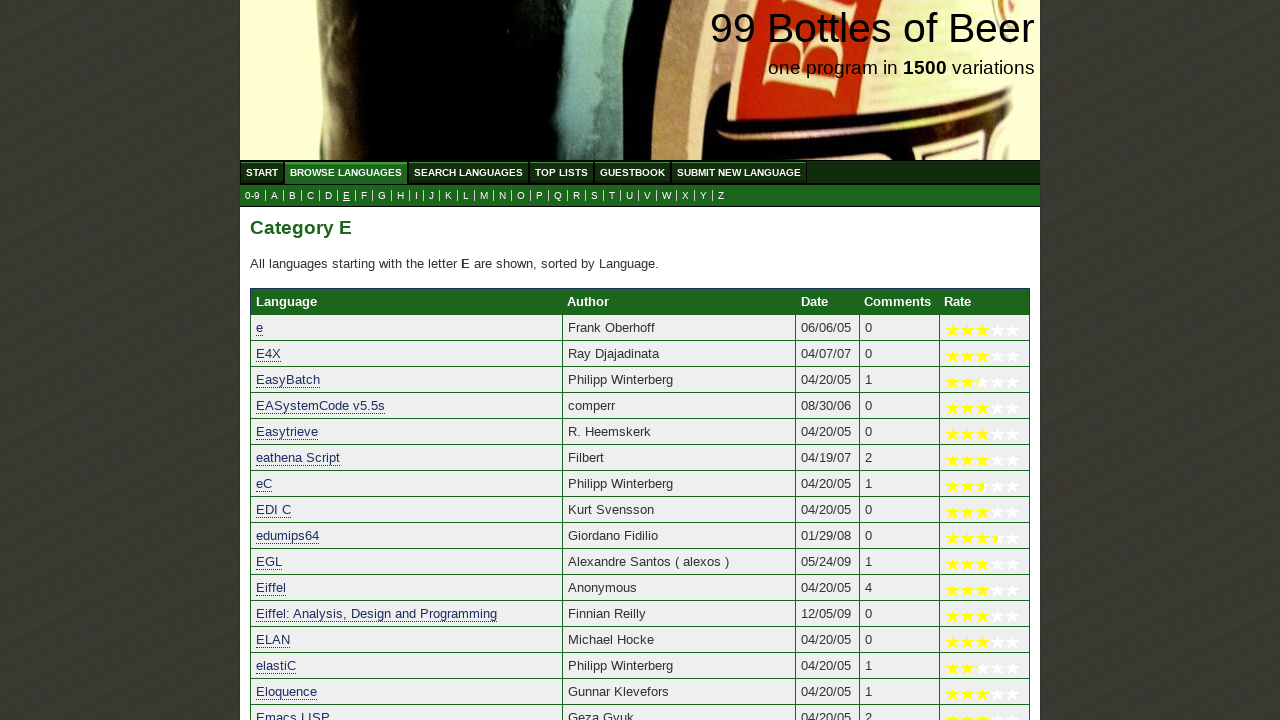

Waited for language results to load
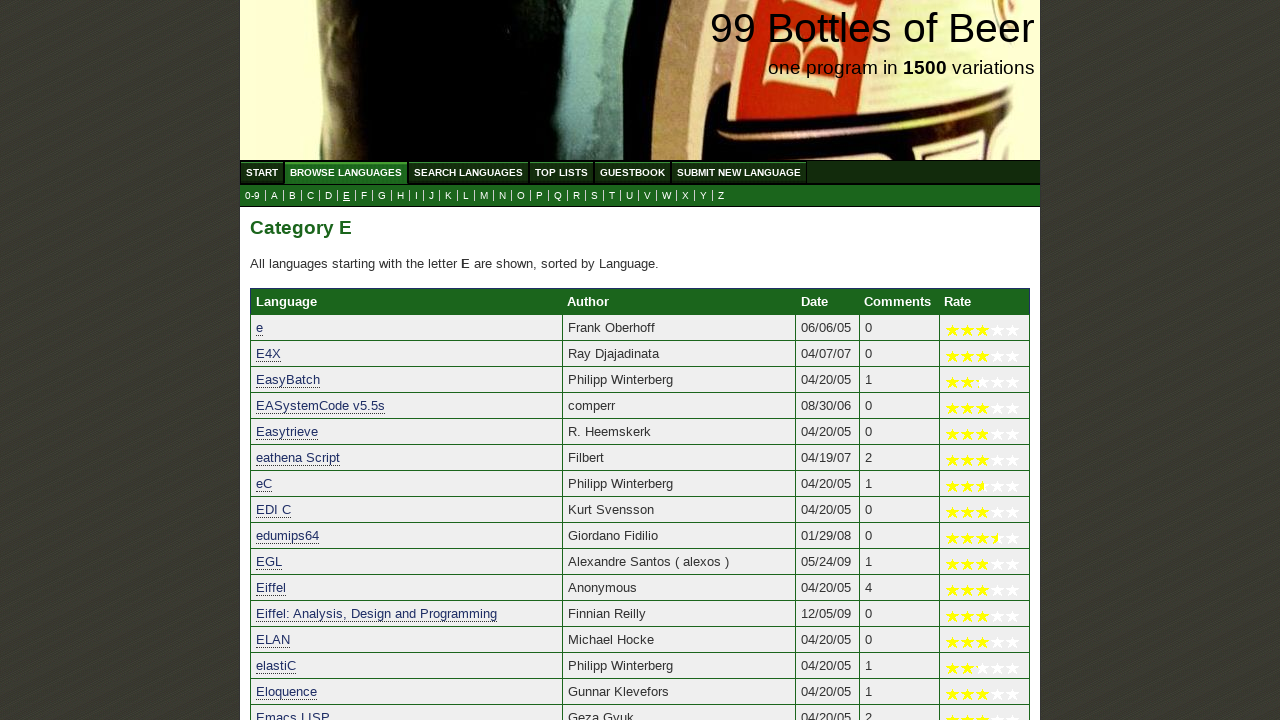

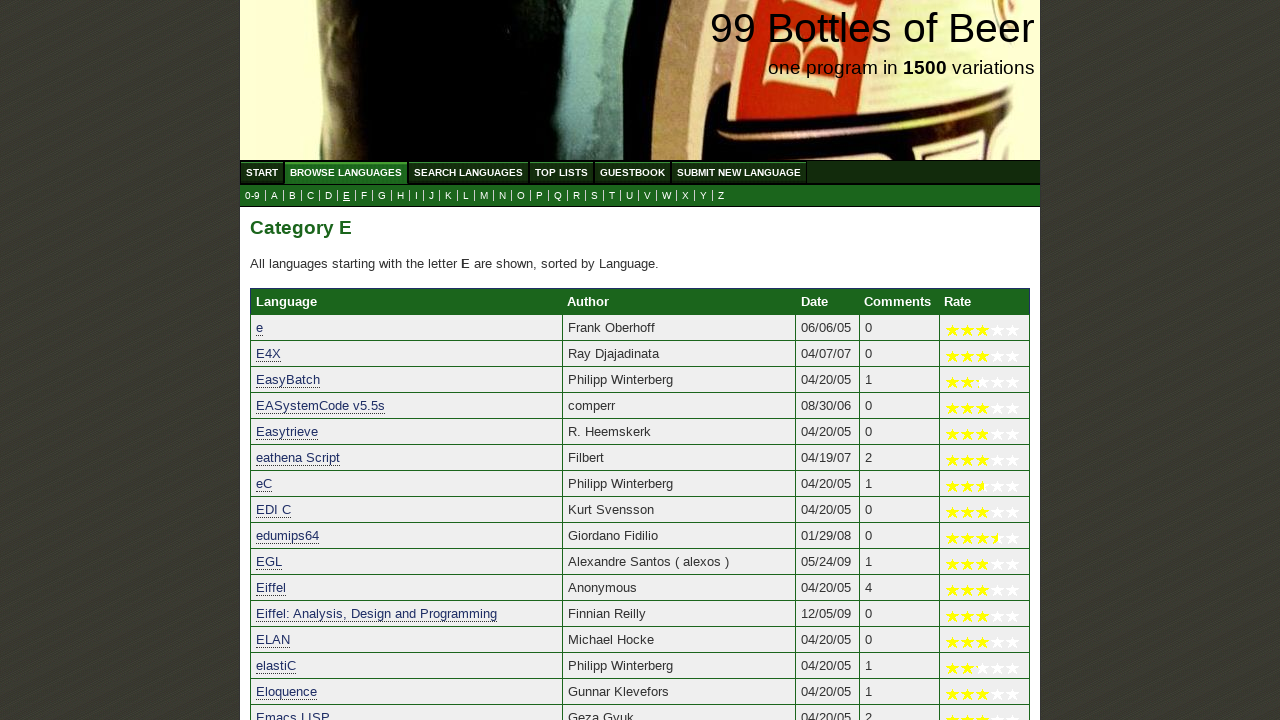